Tests searching for "Java" and verifying article titles load on the Algolia search results page

Starting URL: https://news.ycombinator.com/

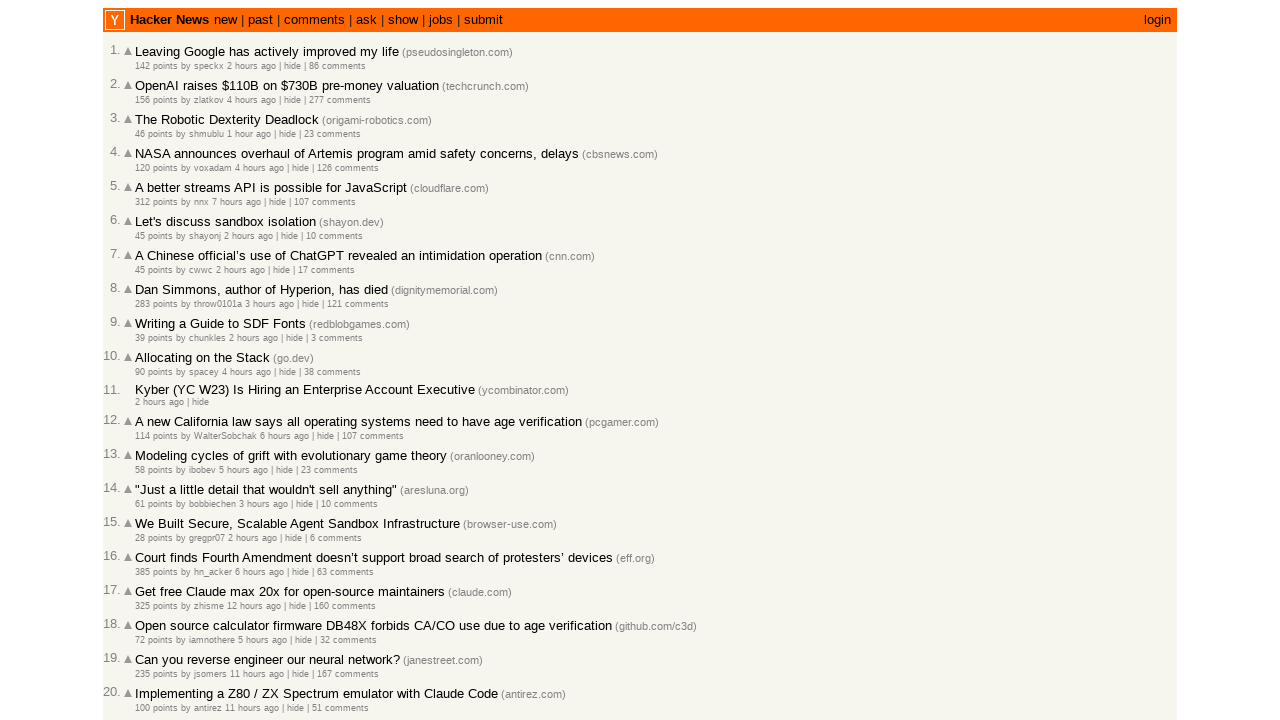

Filled search box with 'Java' on input[name='q']
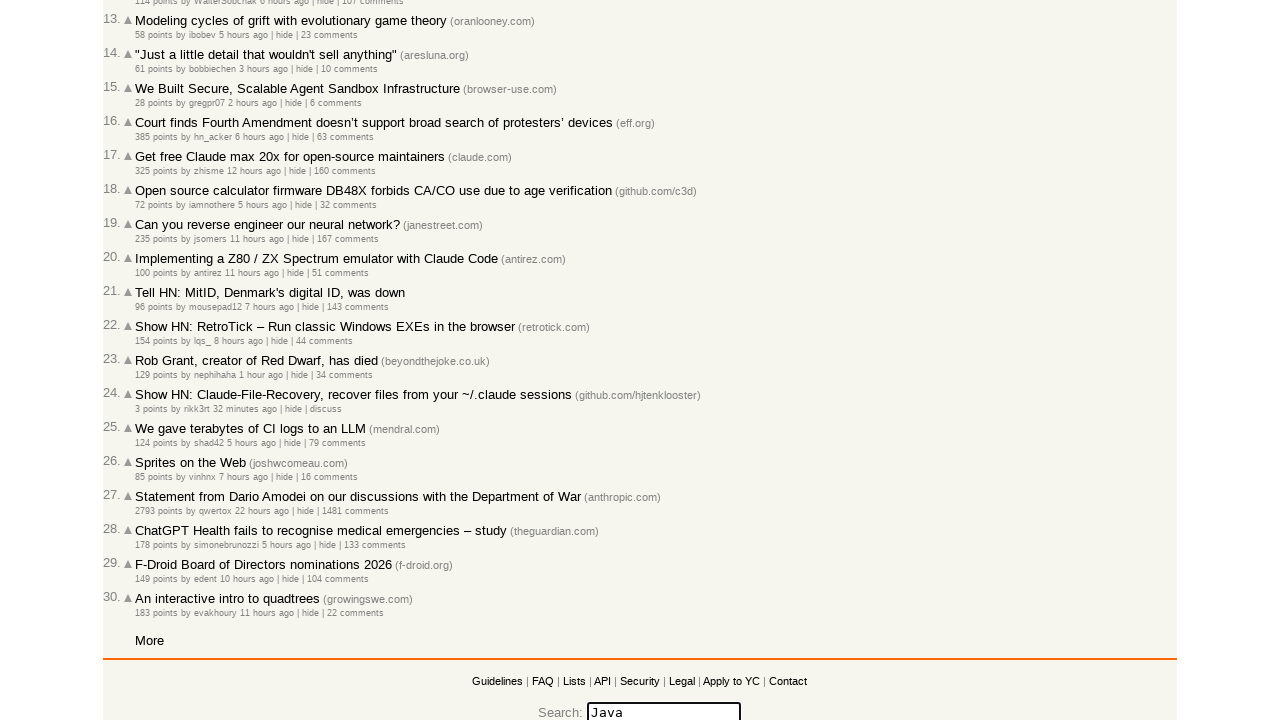

Pressed Enter to submit search for 'Java' on input[name='q']
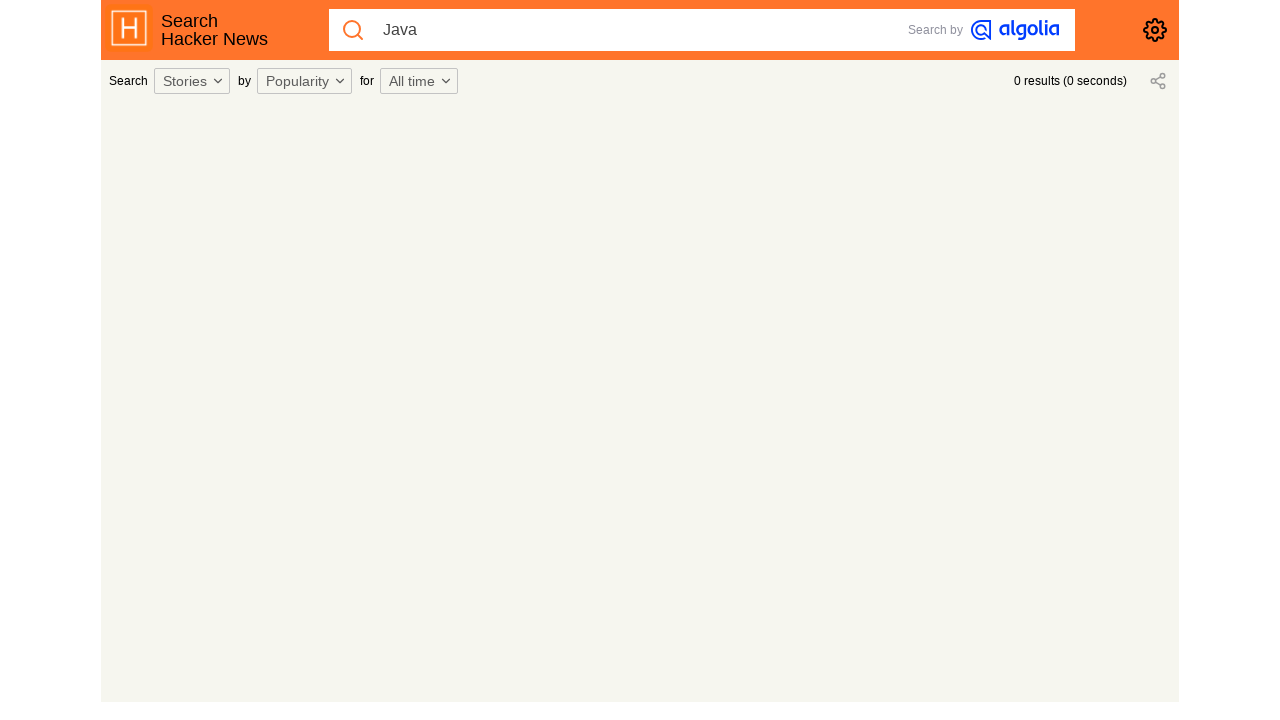

Algolia search results loaded with article titles
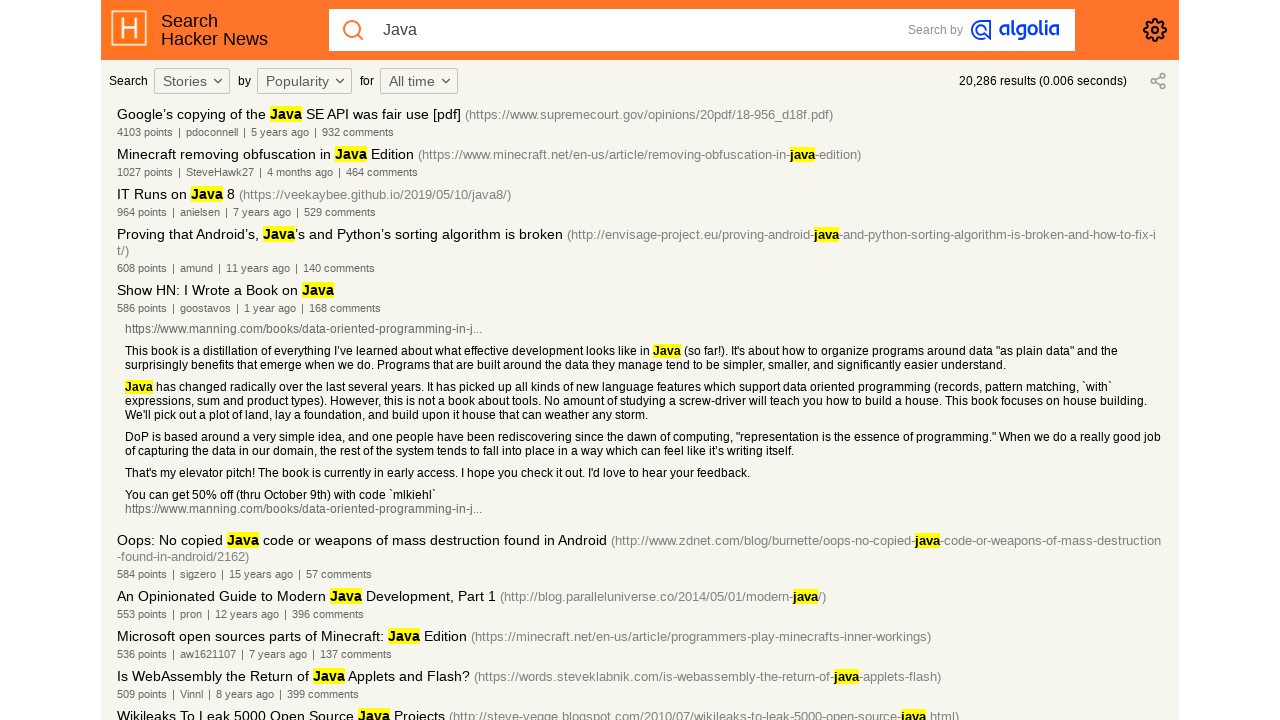

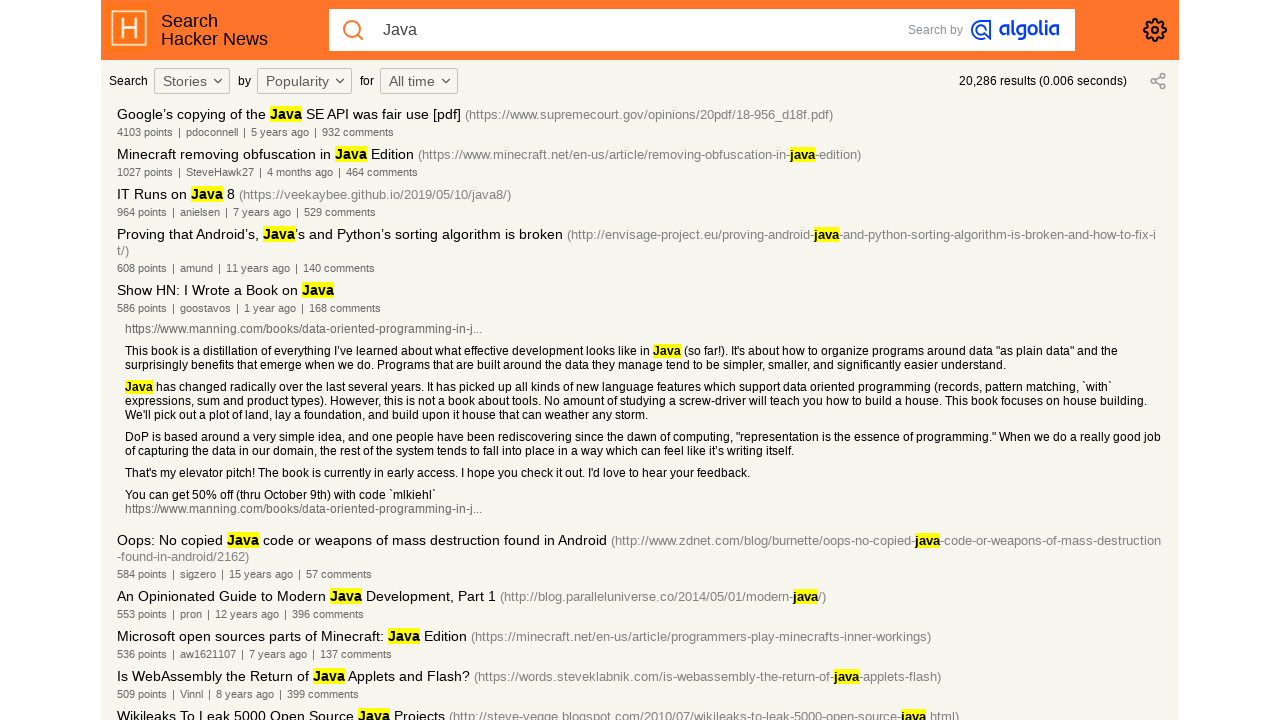